Navigates through Audible search results pages using pagination, verifying that product listings and pagination controls are present

Starting URL: https://www.audible.com/search

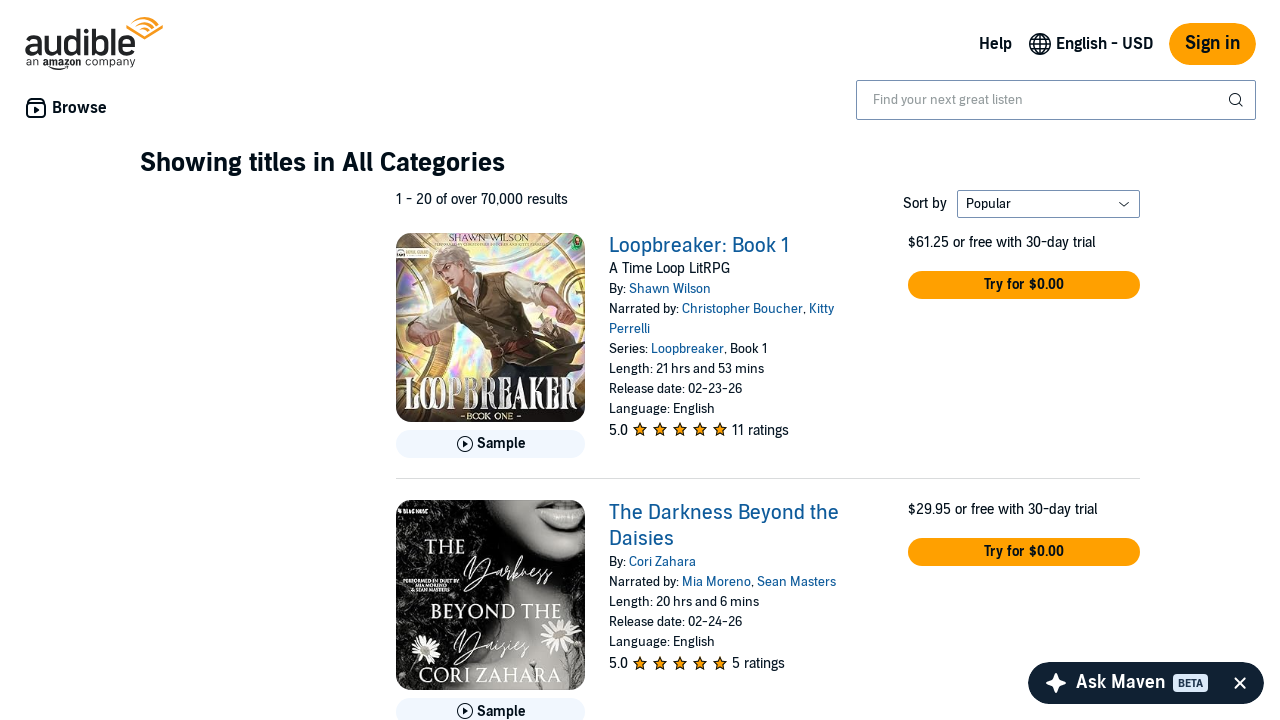

Waited for search results container to load
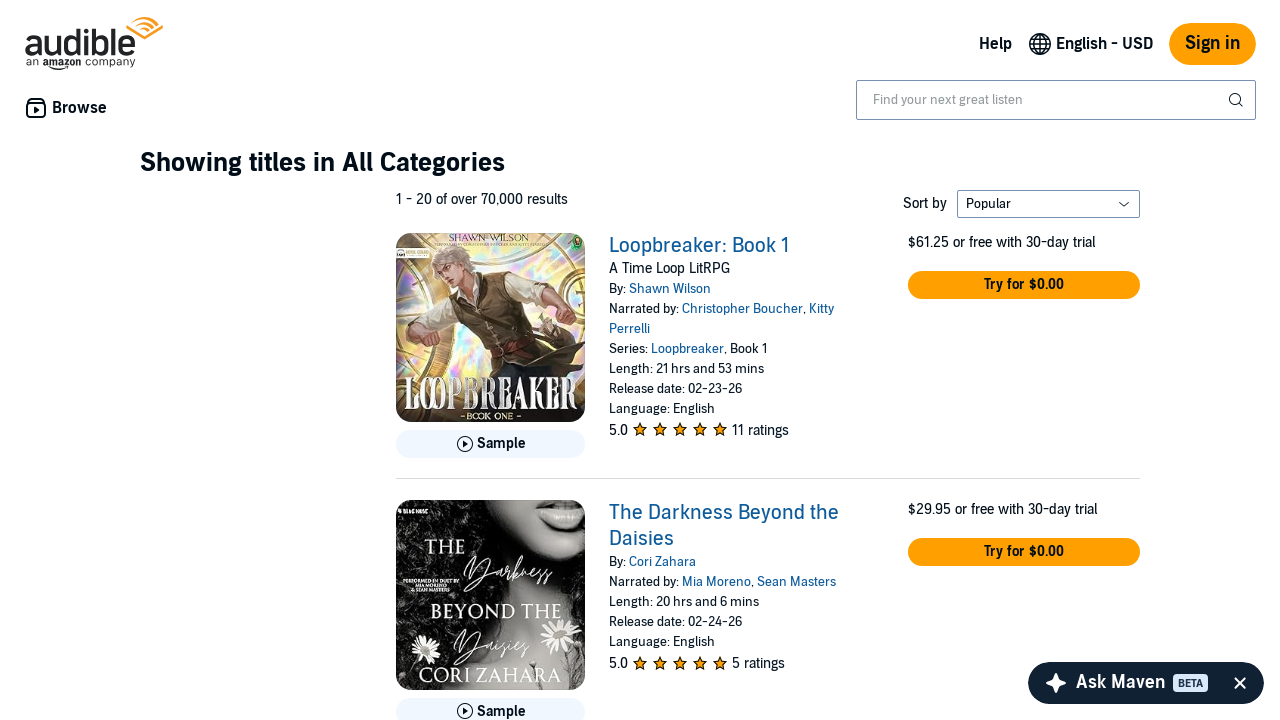

Located pagination element
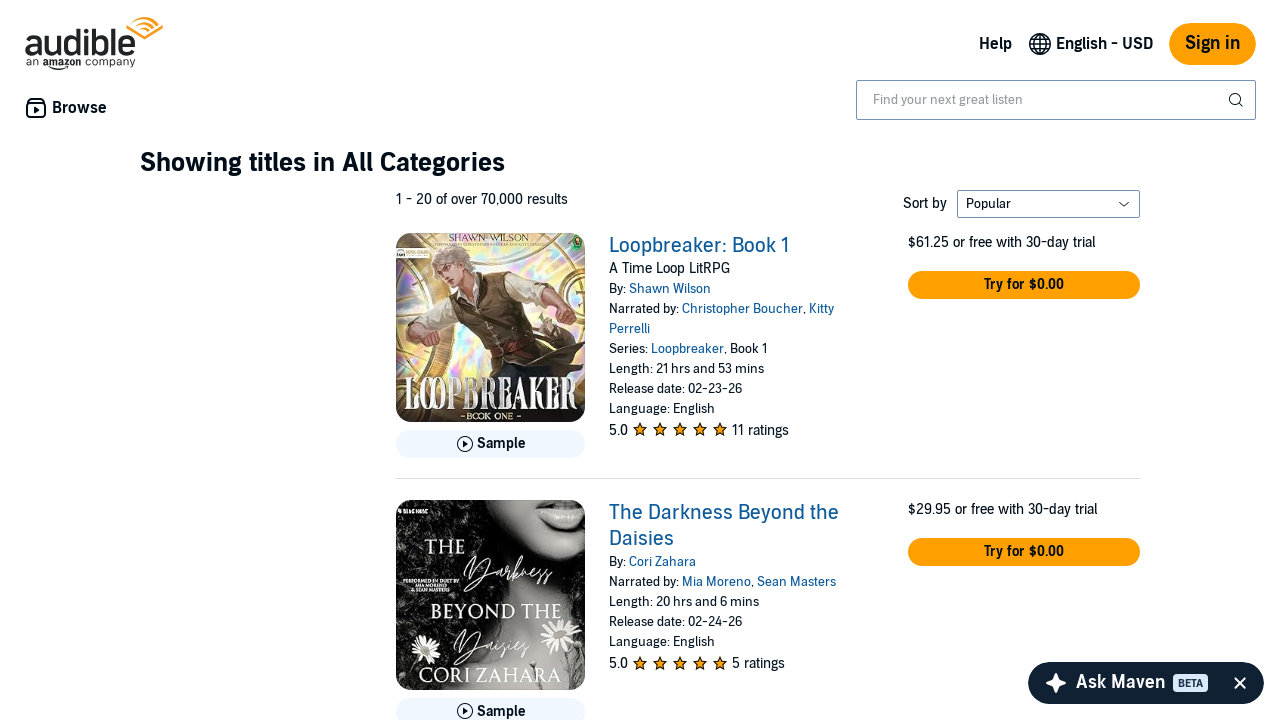

Retrieved all pagination list items
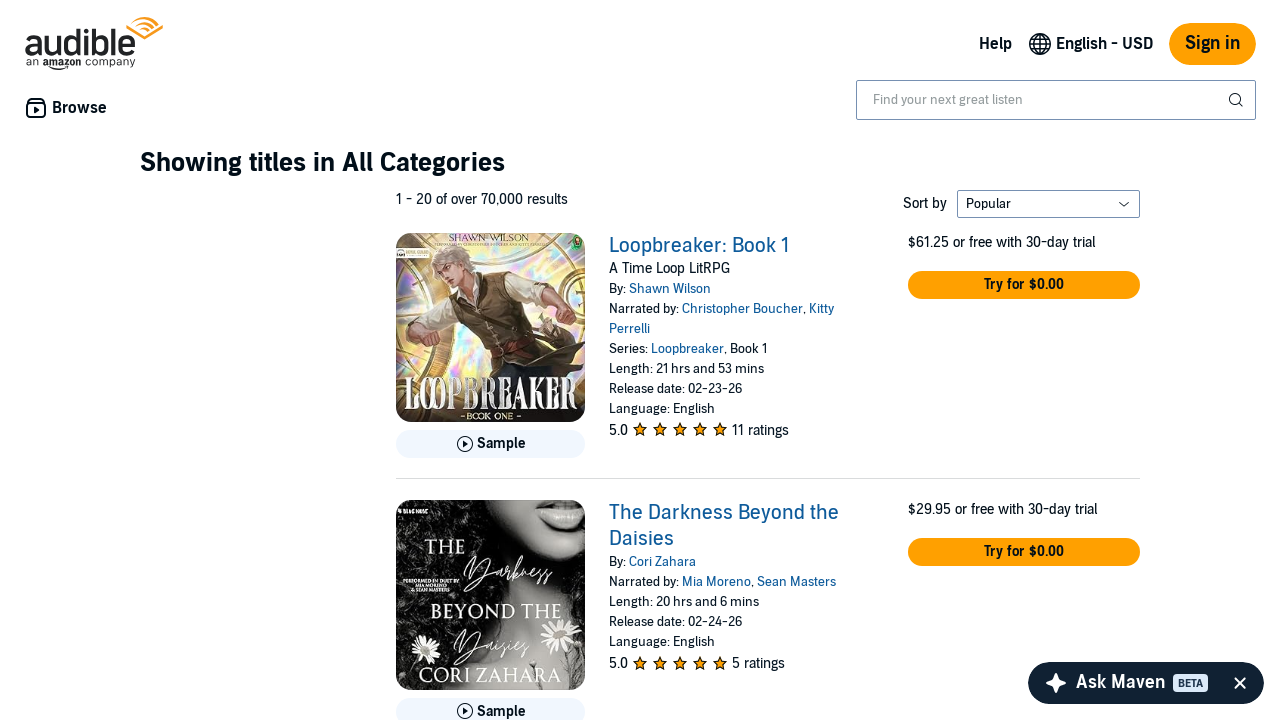

Retrieved last page number text: 
    25

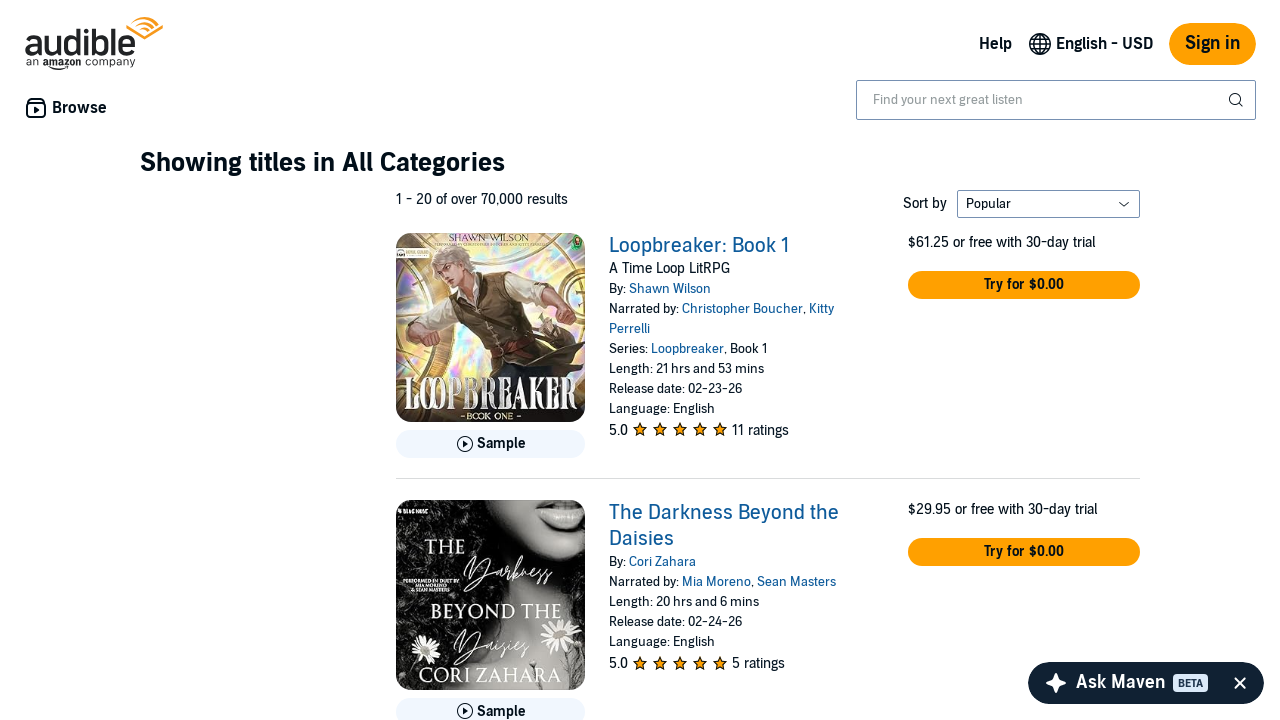

Set max pages to test to 3
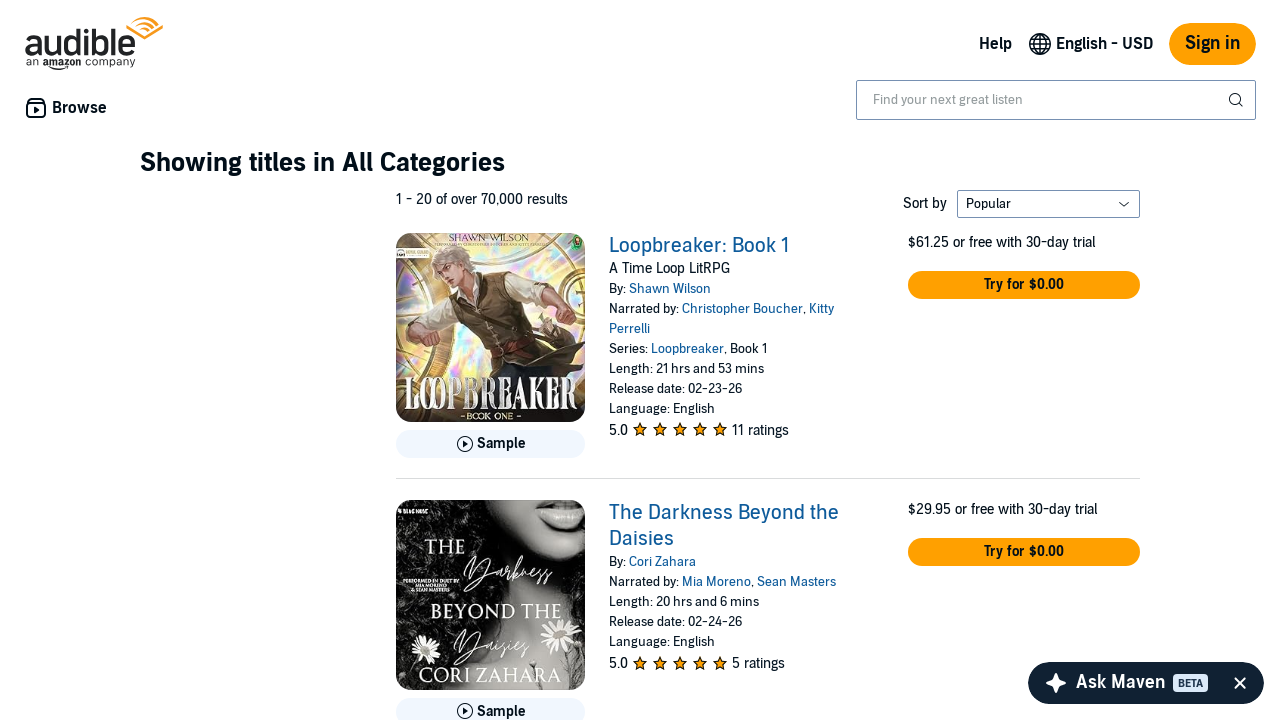

Page 1: Waited for product list items to load
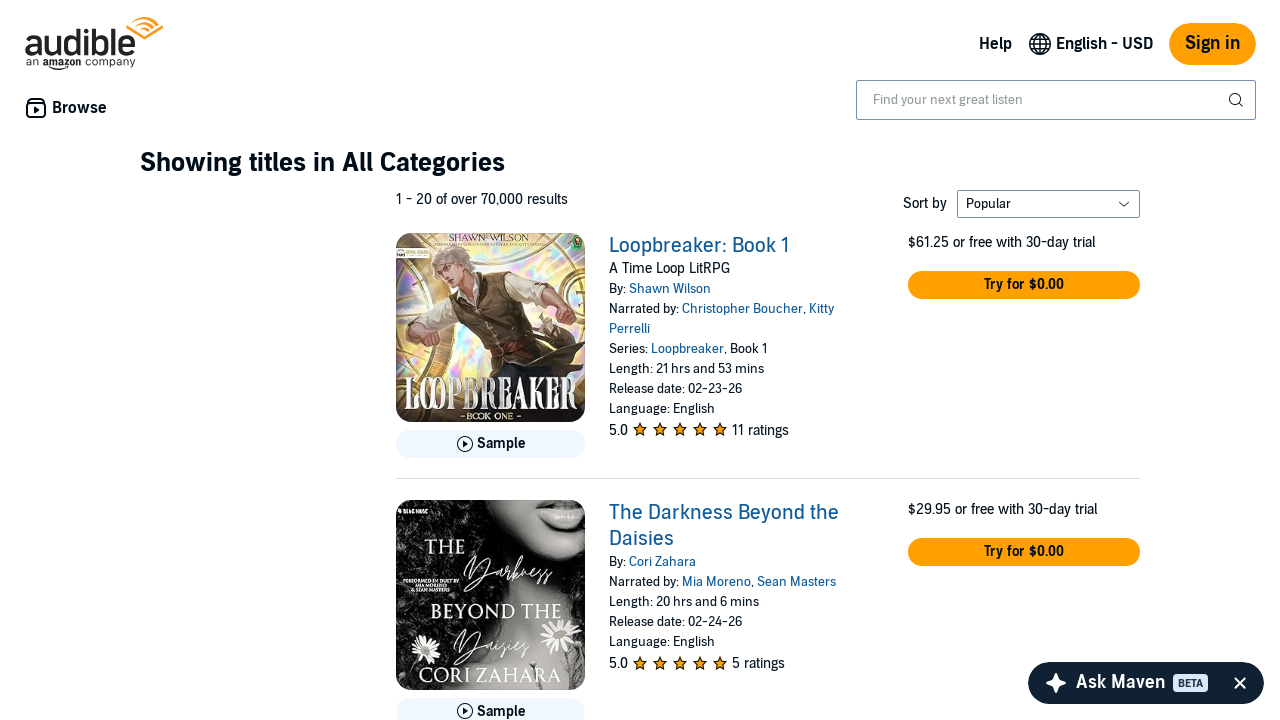

Page 1: Retrieved 20 product list items
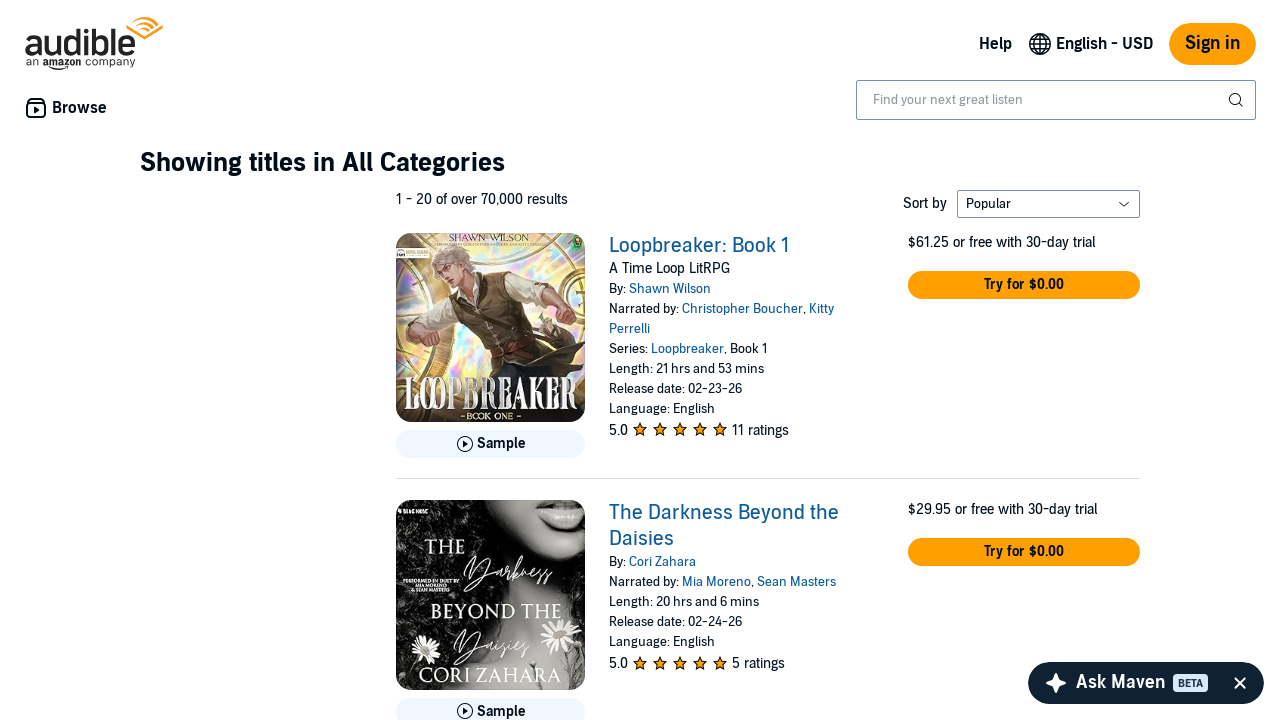

Page 1: Verified product heading element is present
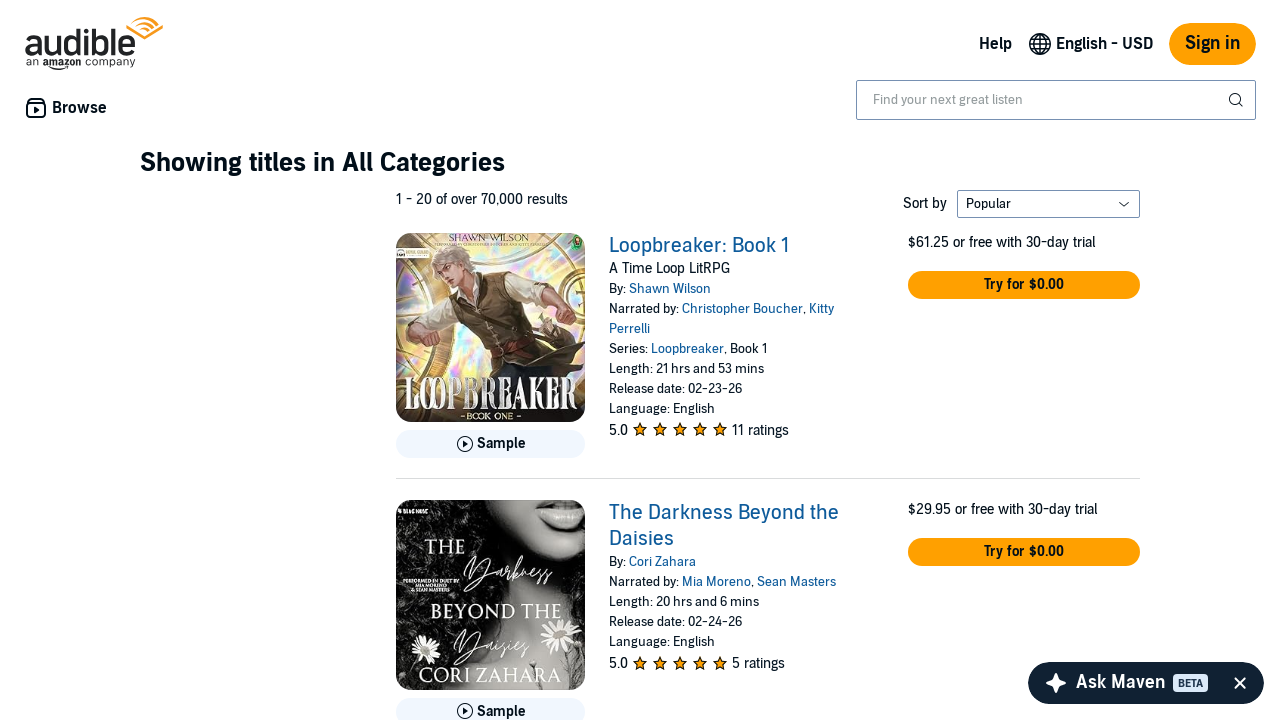

Page 1: Verified author label element is present
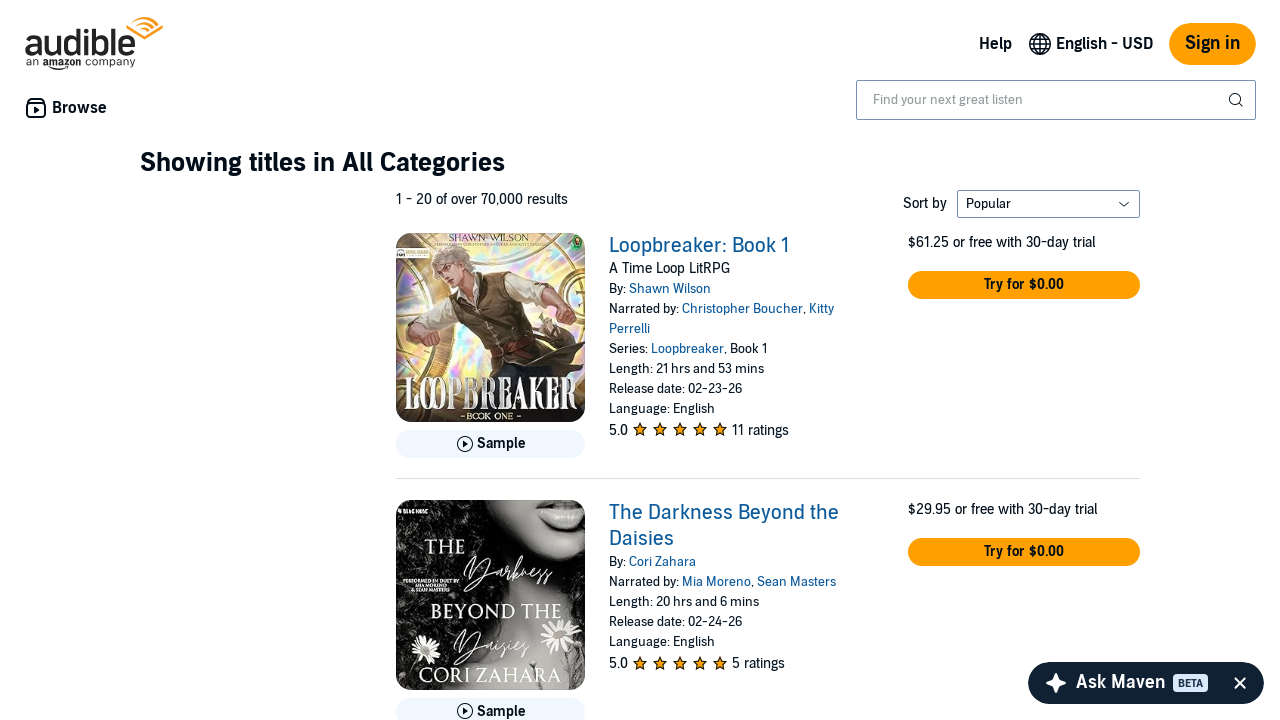

Page 1: Verified runtime label element is present
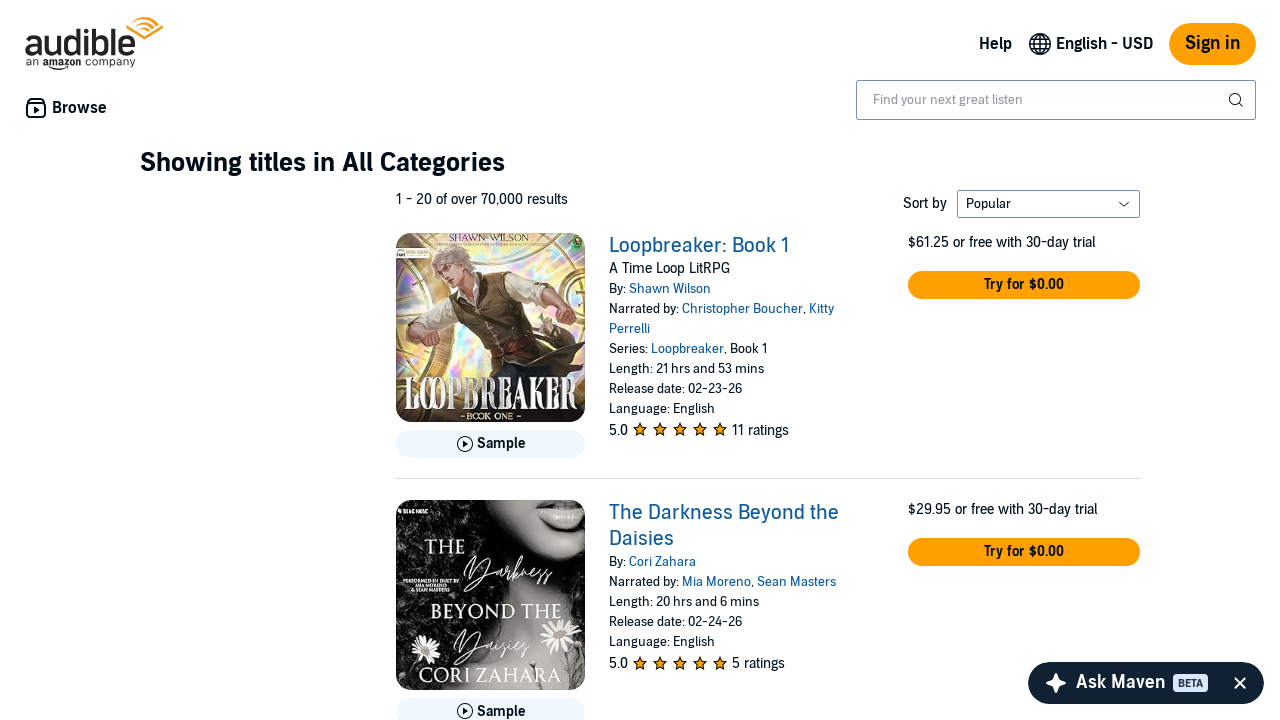

Page 1: Verified price element is present
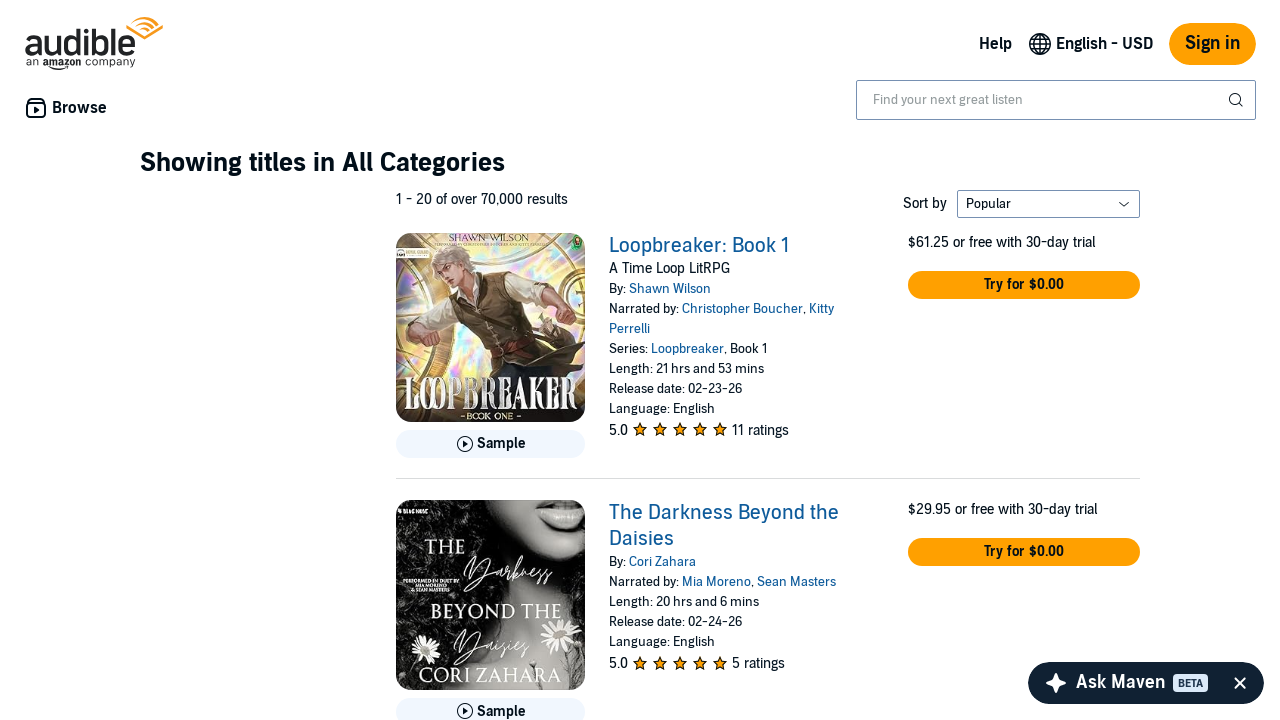

Page 1: Clicked next page button to proceed to page 2 at (1124, 361) on span.nextButton
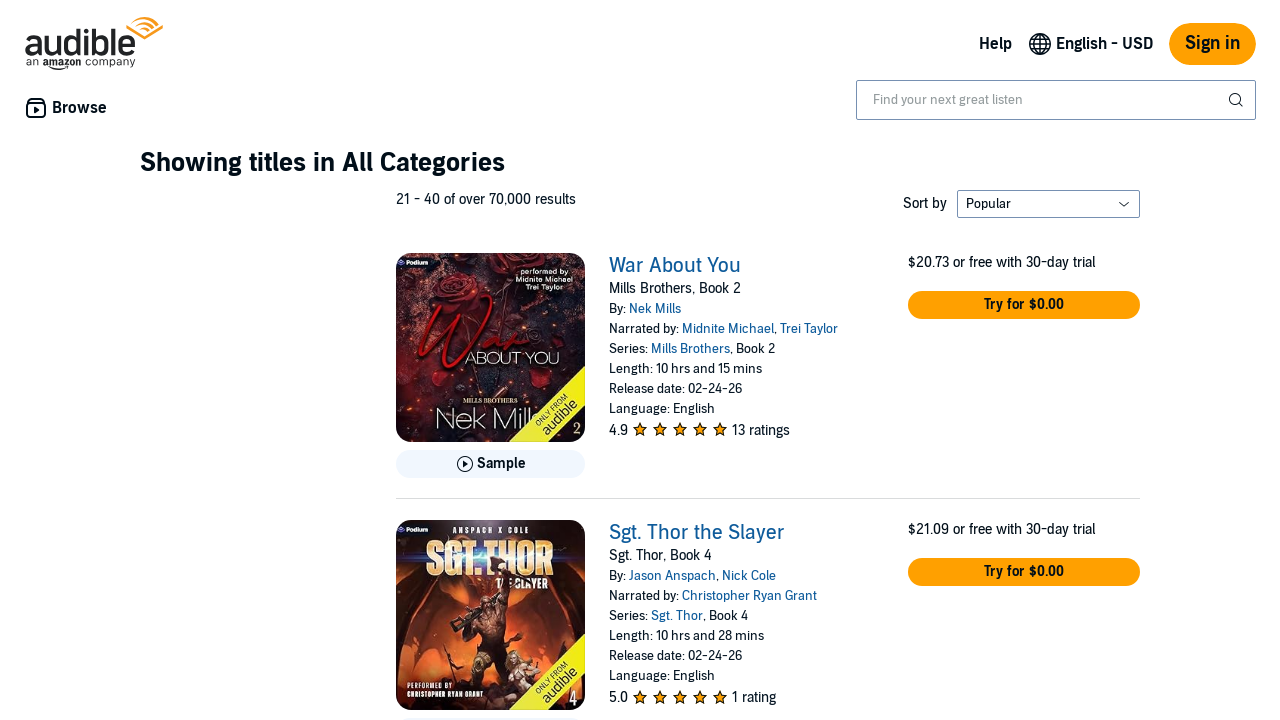

Page 1: Waited for next page to load
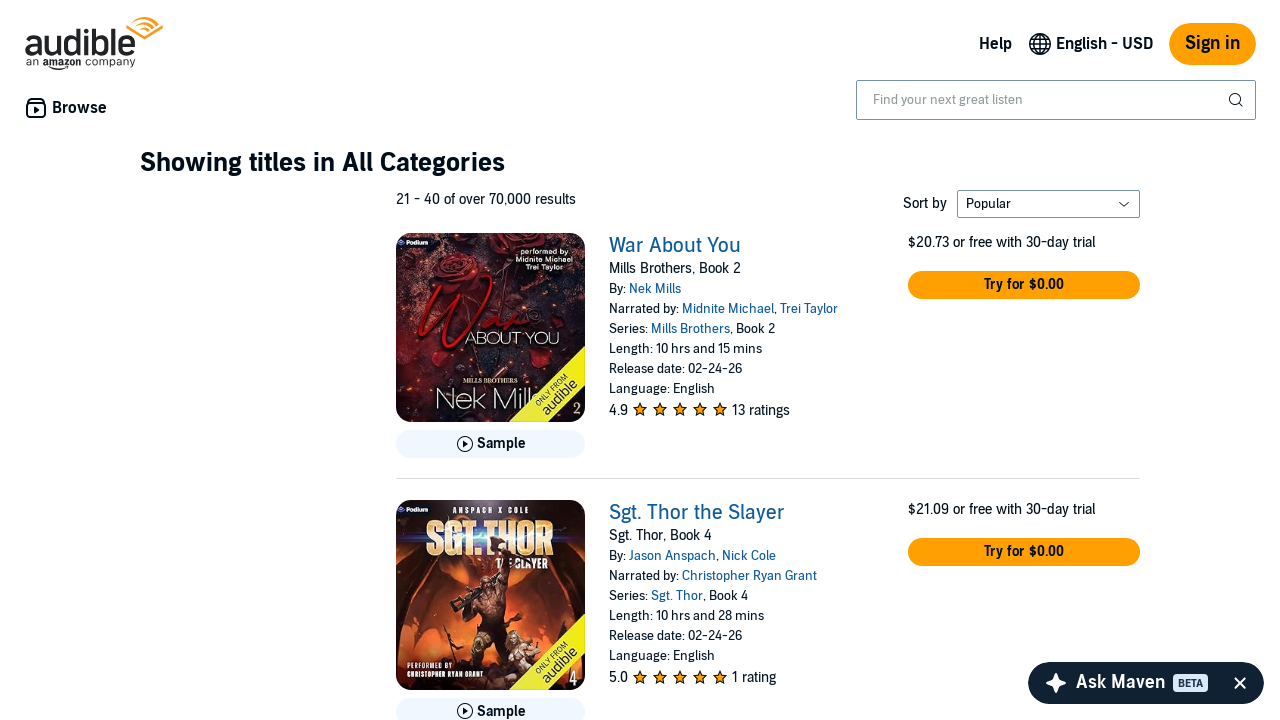

Page 2: Waited for product list items to load
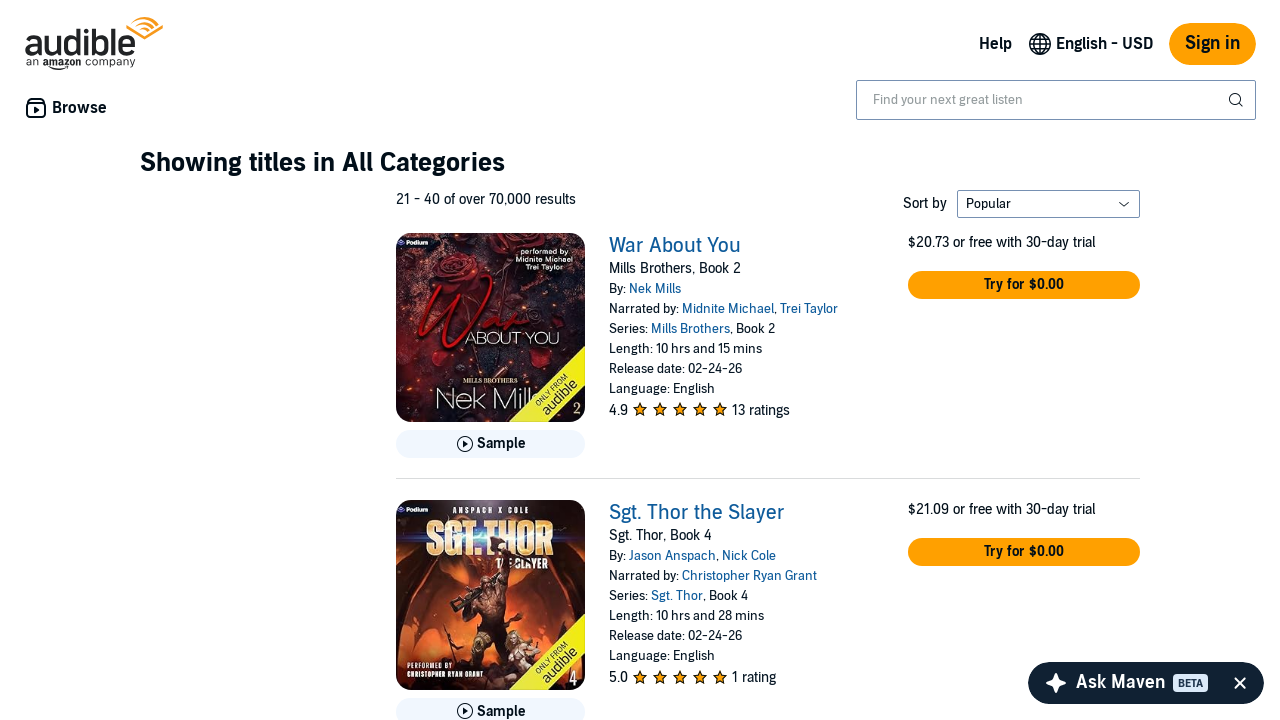

Page 2: Retrieved 20 product list items
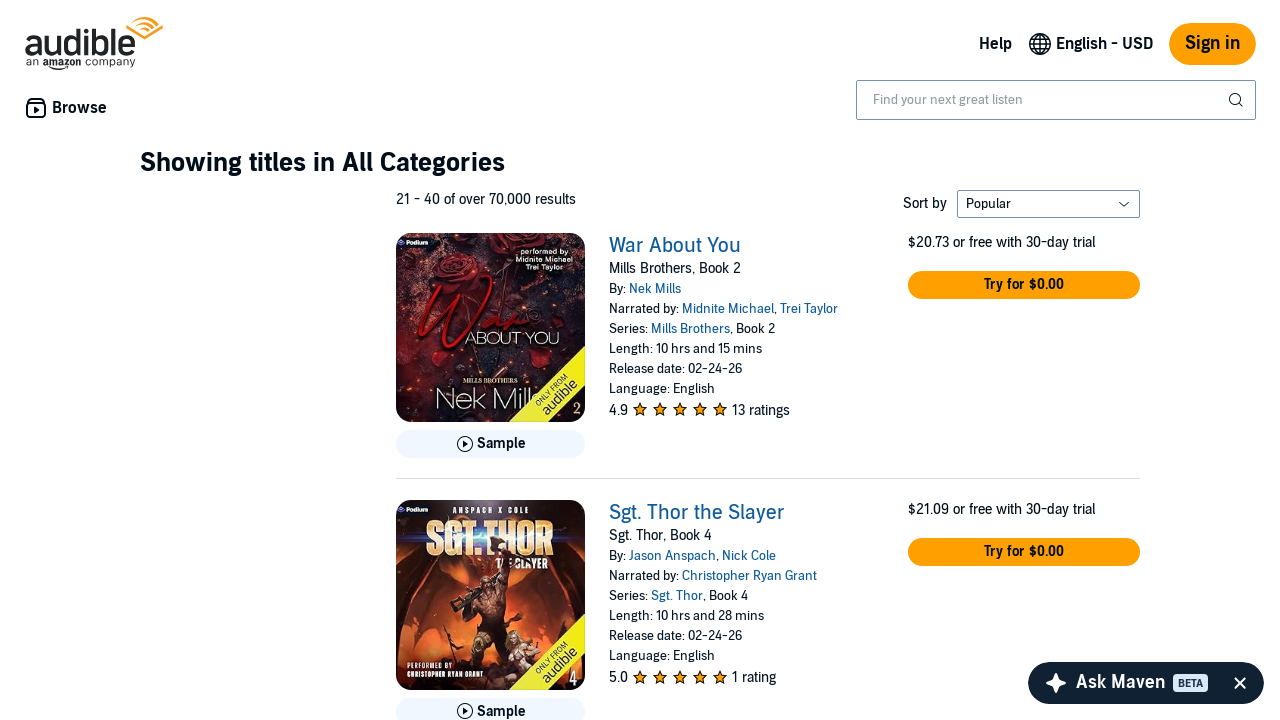

Page 2: Verified product heading element is present
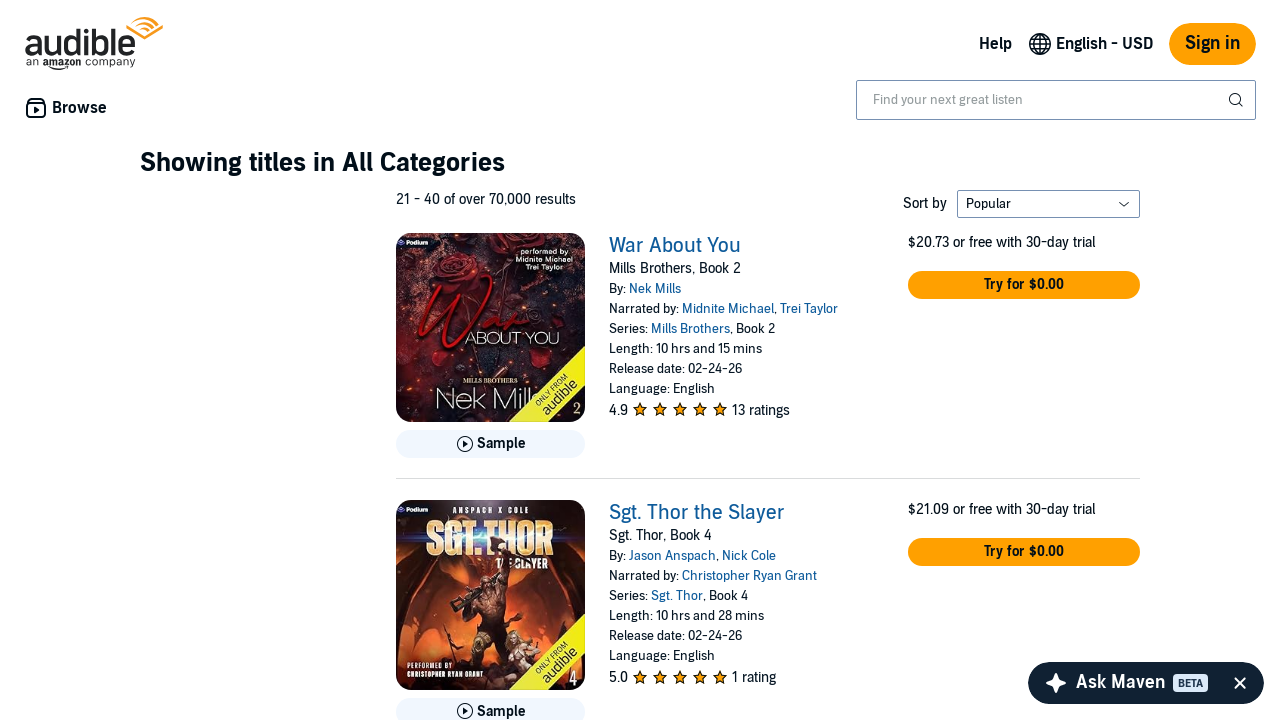

Page 2: Verified author label element is present
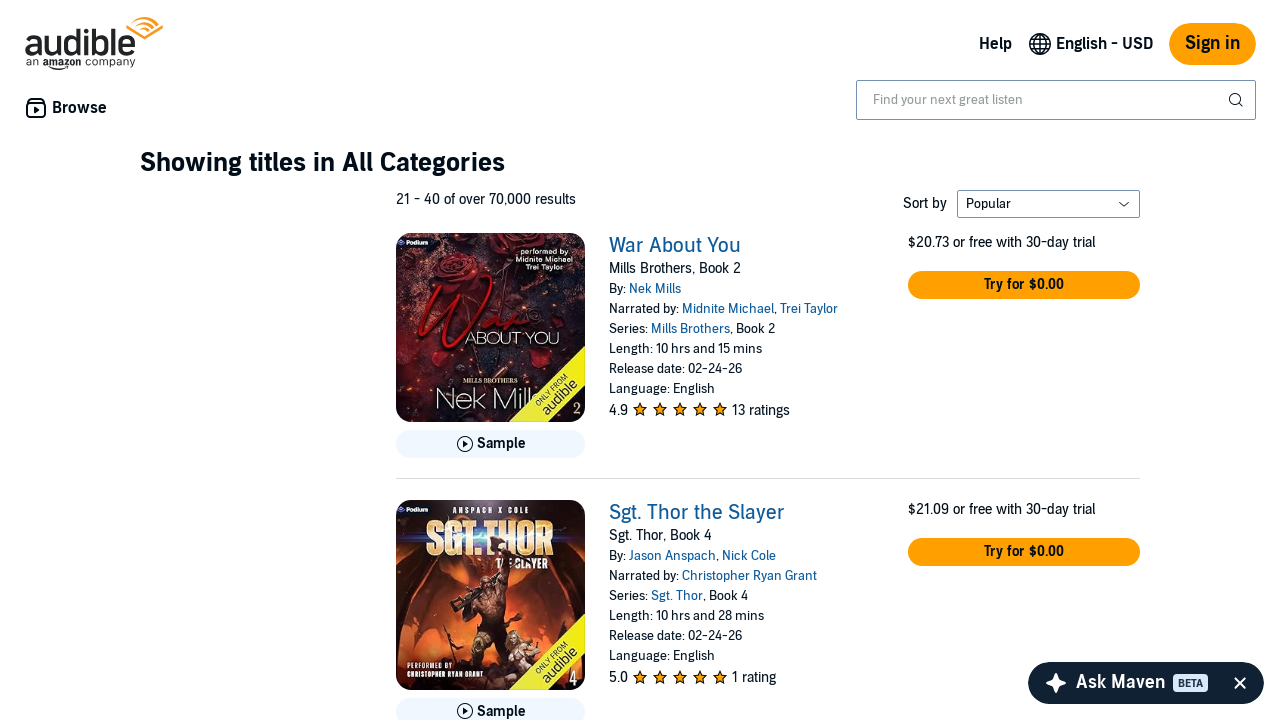

Page 2: Verified runtime label element is present
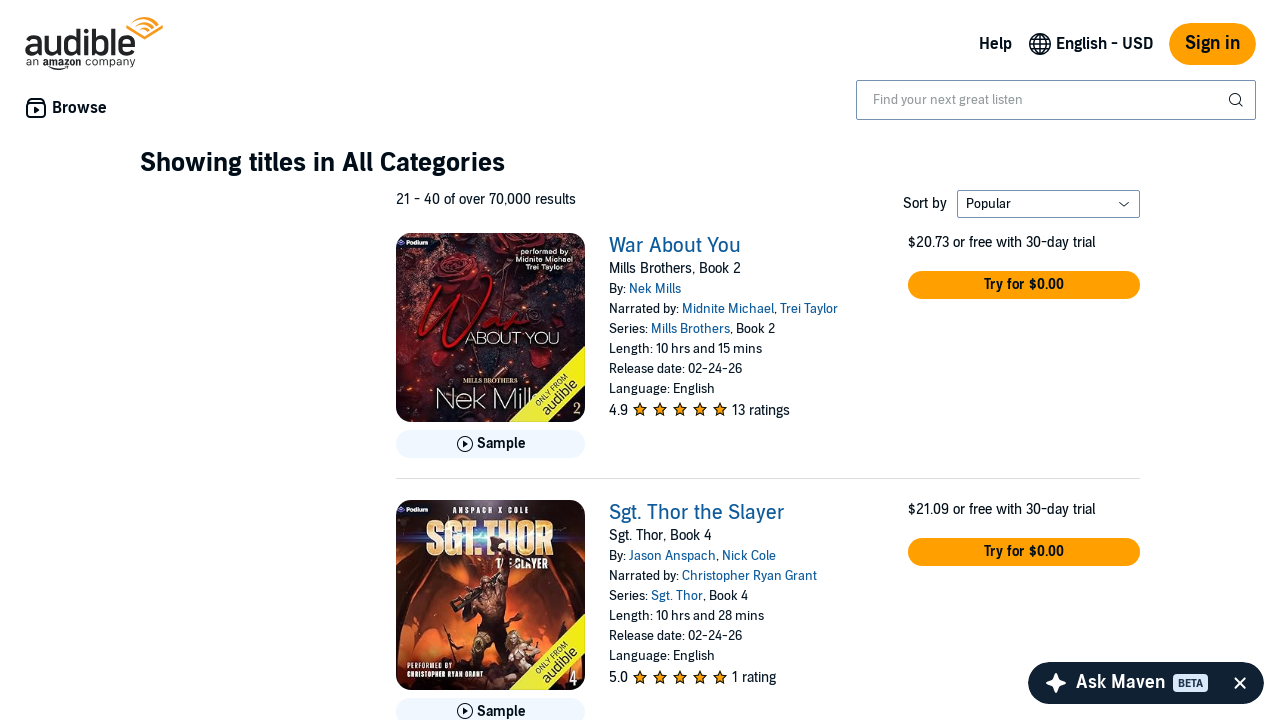

Page 2: Verified price element is present
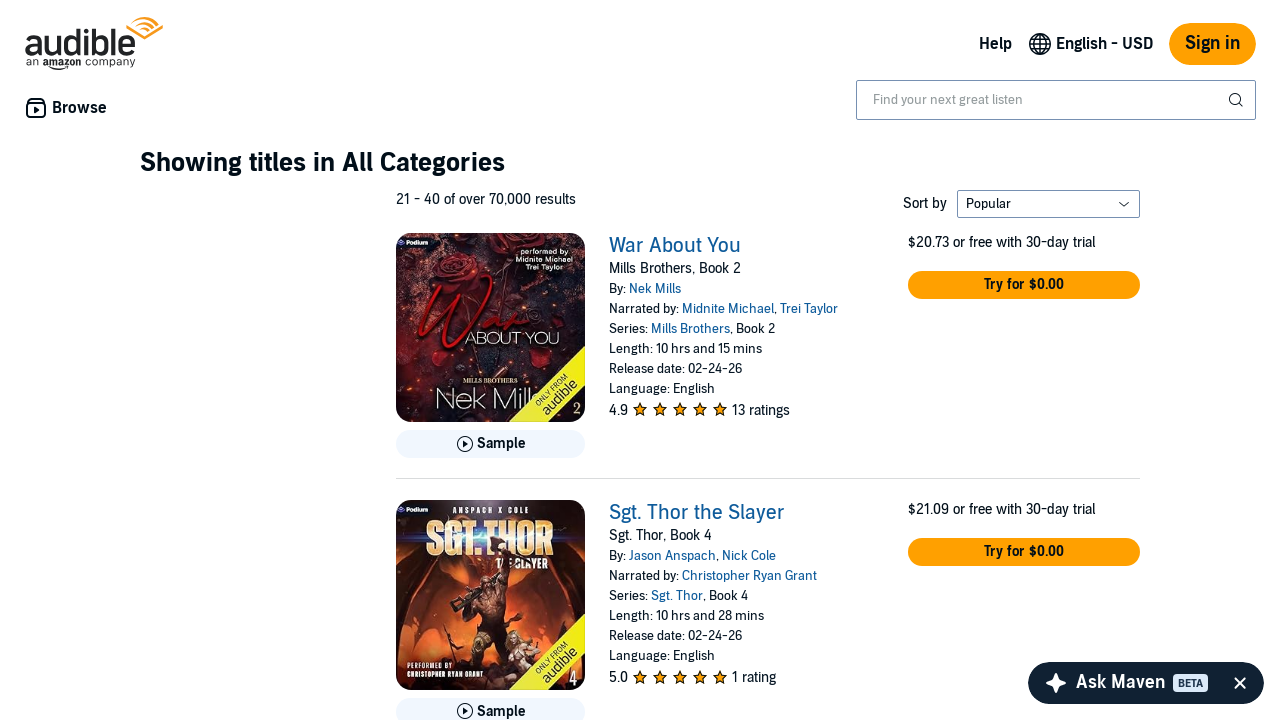

Page 2: Clicked next page button to proceed to page 3 at (1124, 361) on span.nextButton
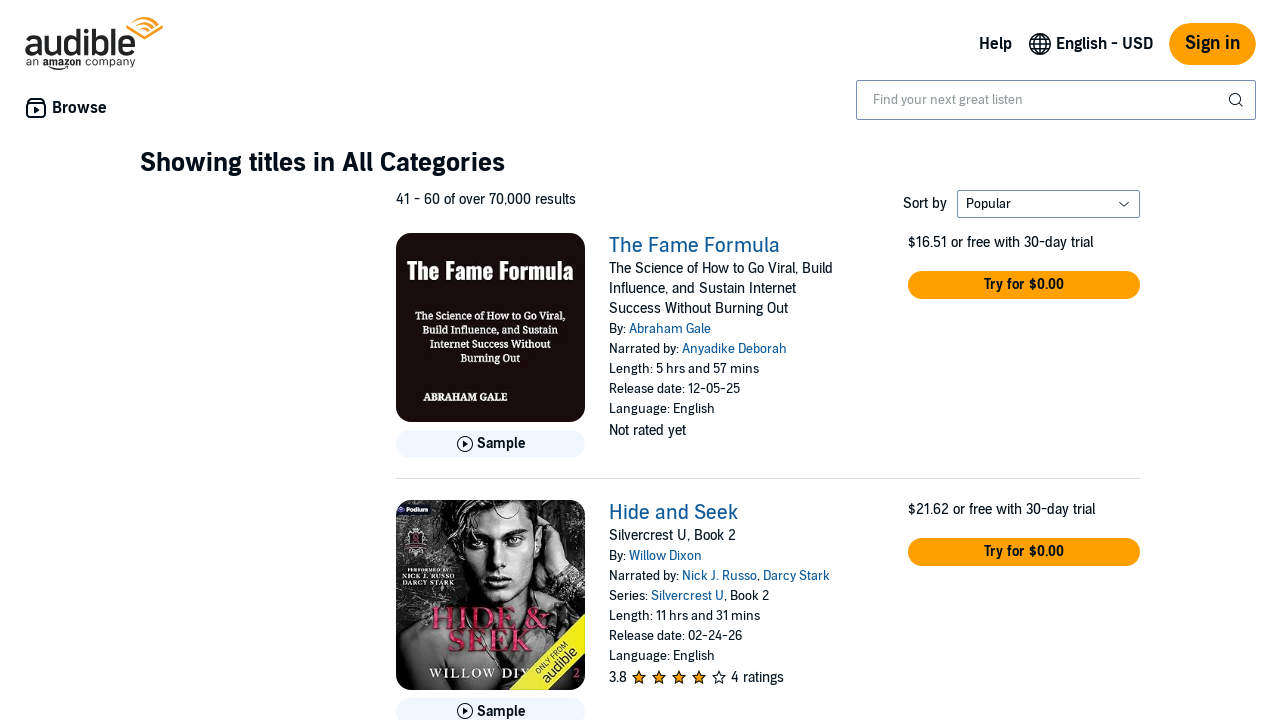

Page 2: Waited for next page to load
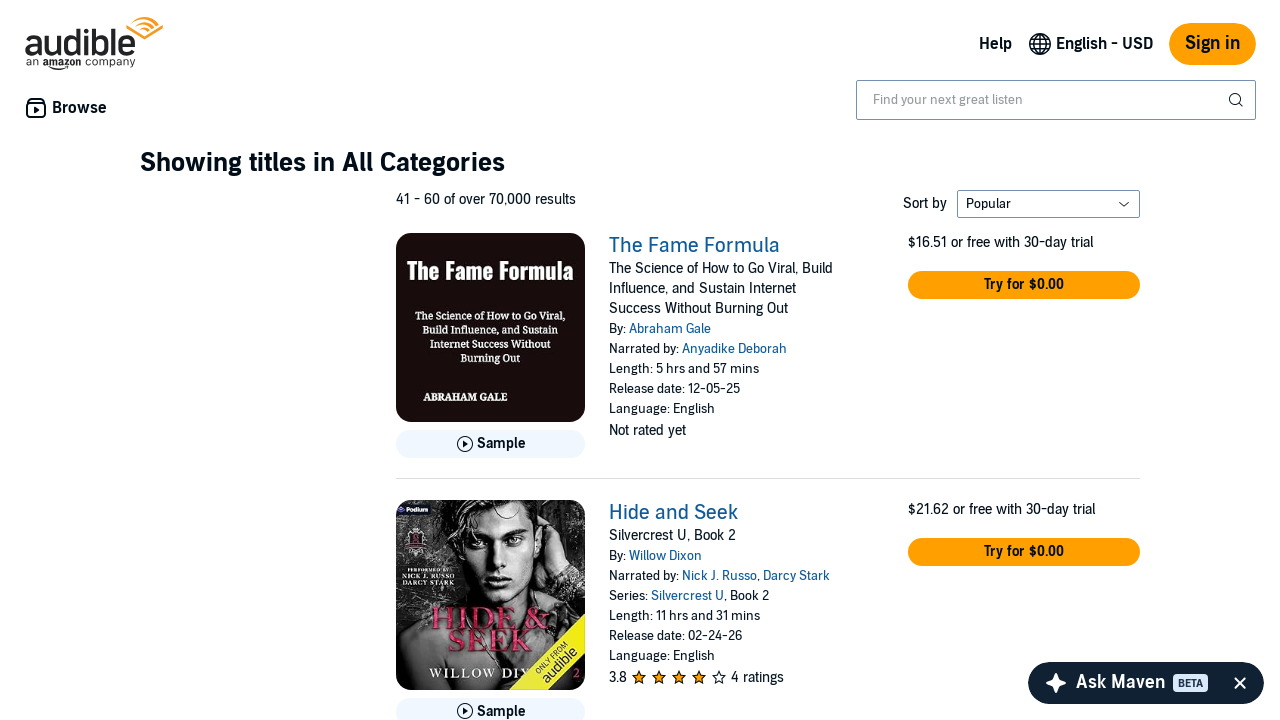

Page 3: Waited for product list items to load
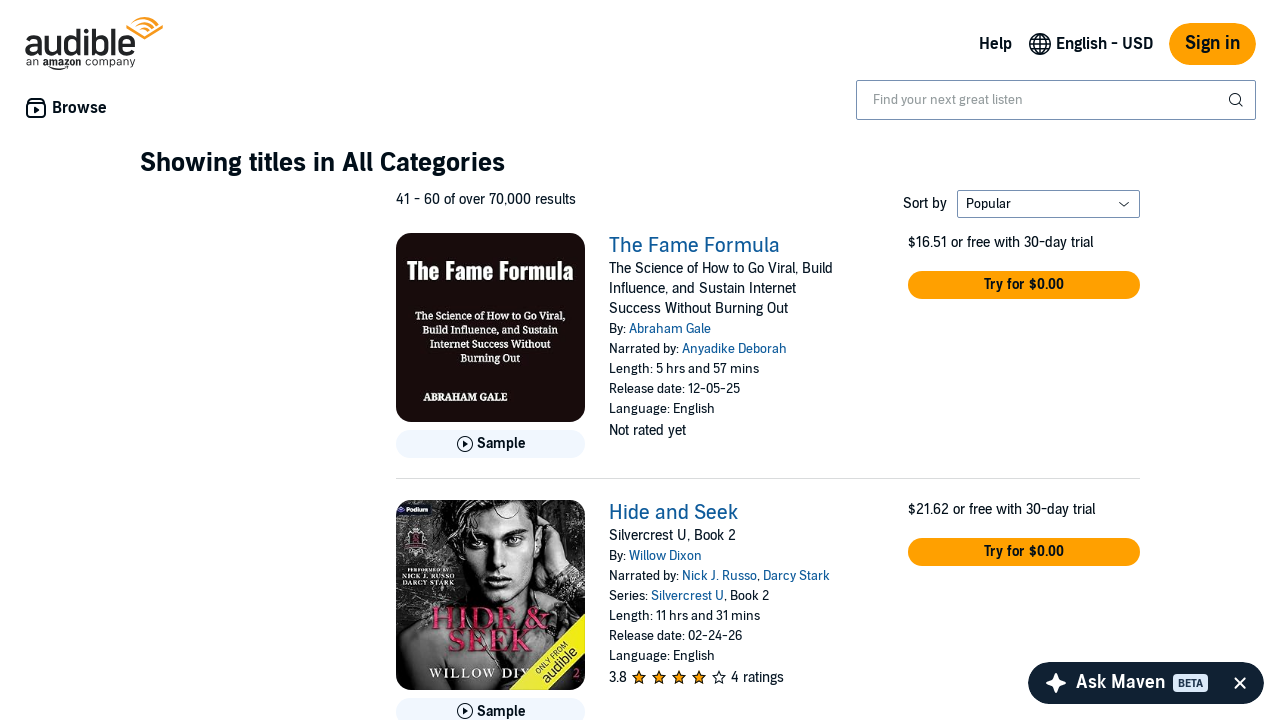

Page 3: Retrieved 20 product list items
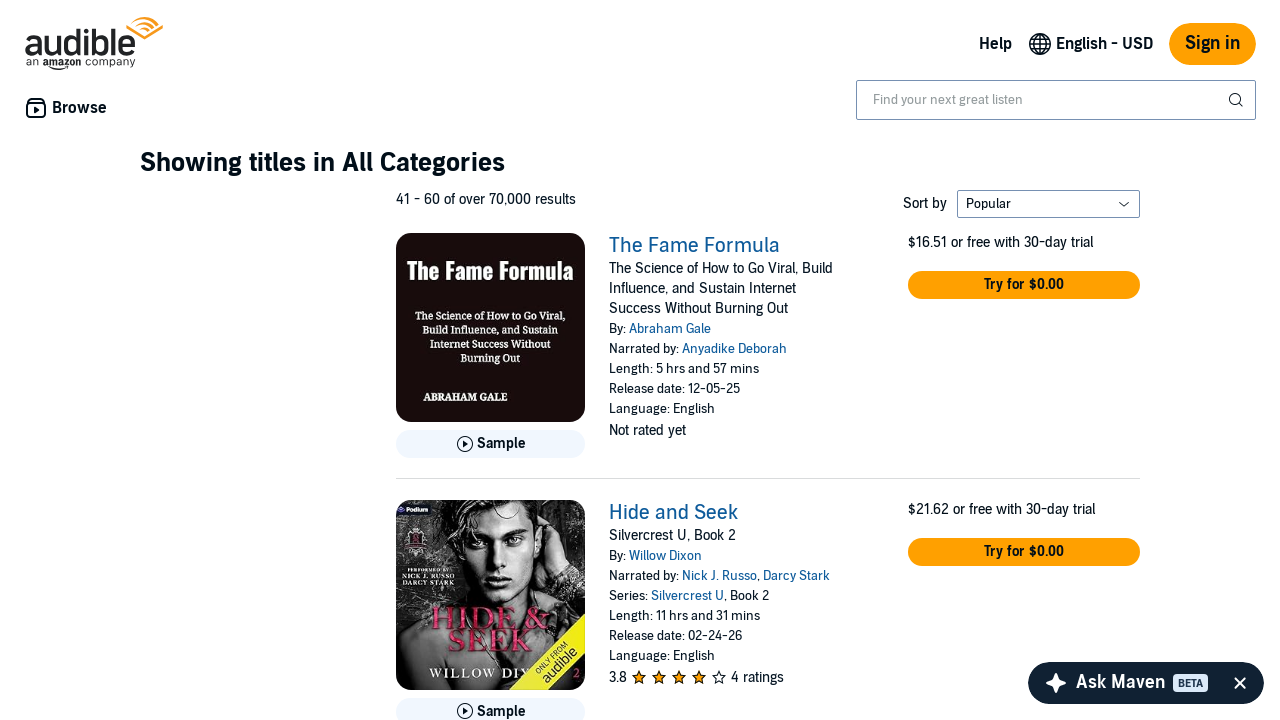

Page 3: Verified product heading element is present
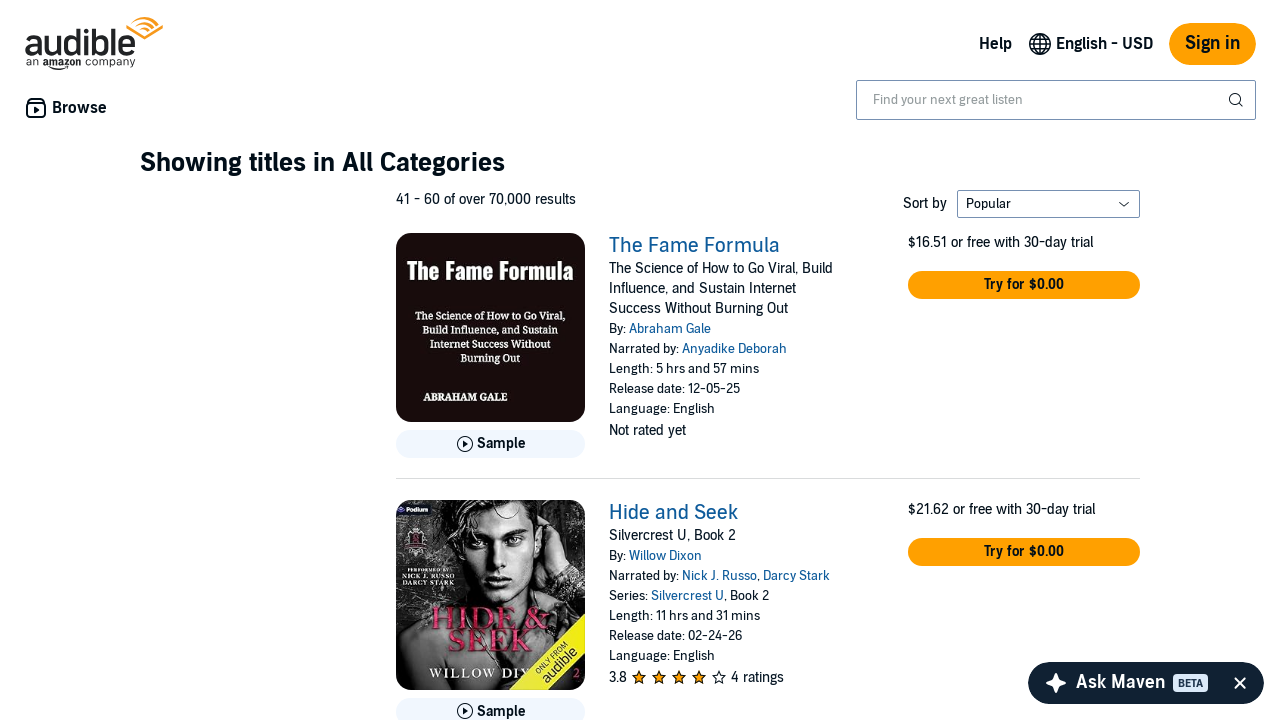

Page 3: Verified author label element is present
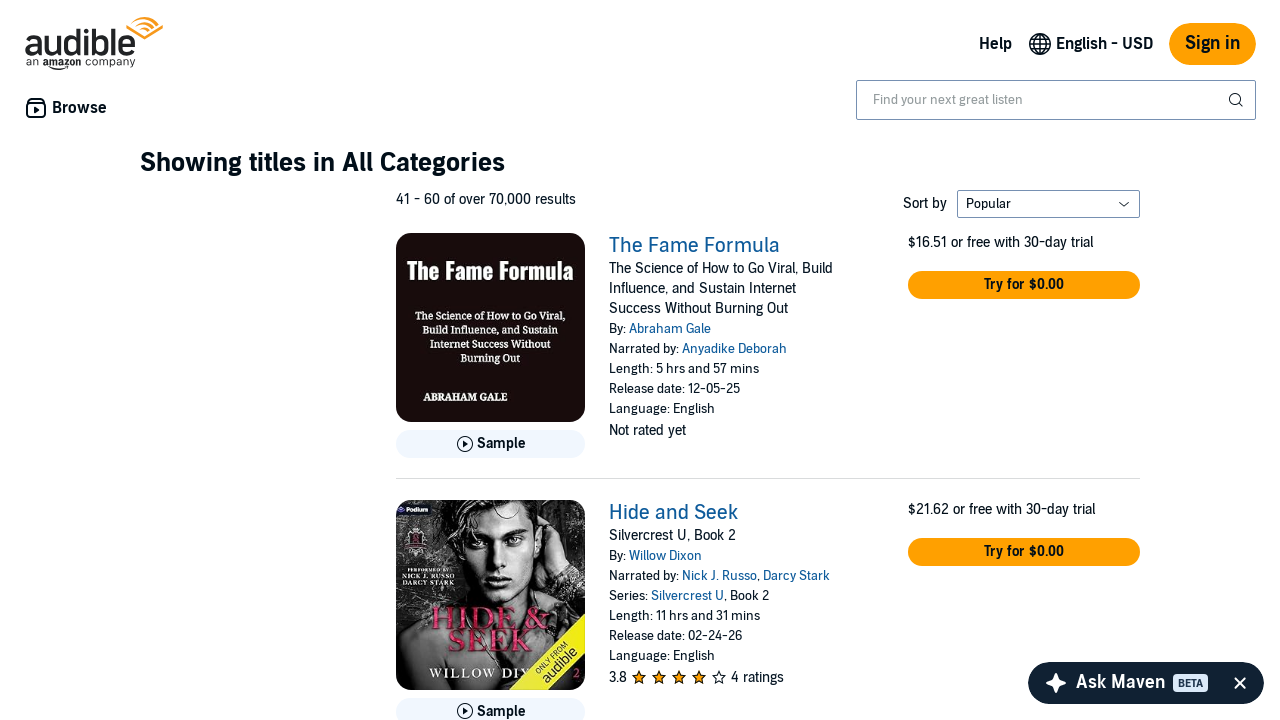

Page 3: Verified runtime label element is present
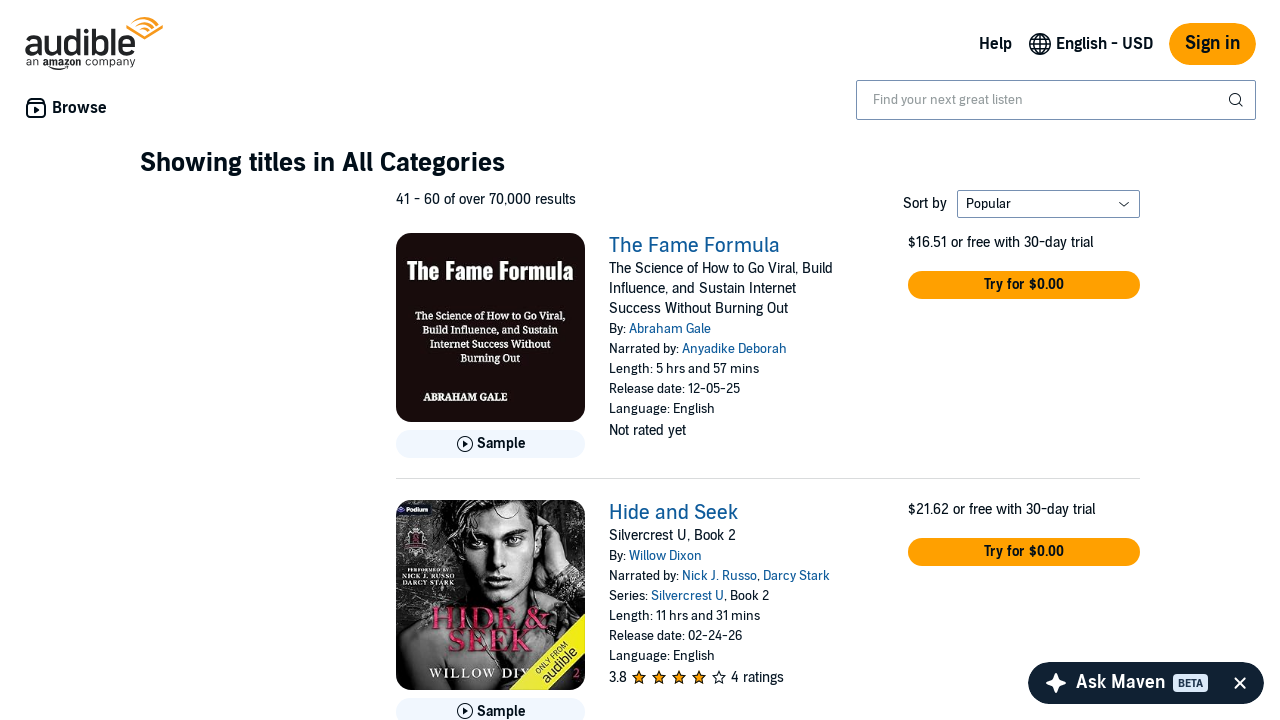

Page 3: Verified price element is present
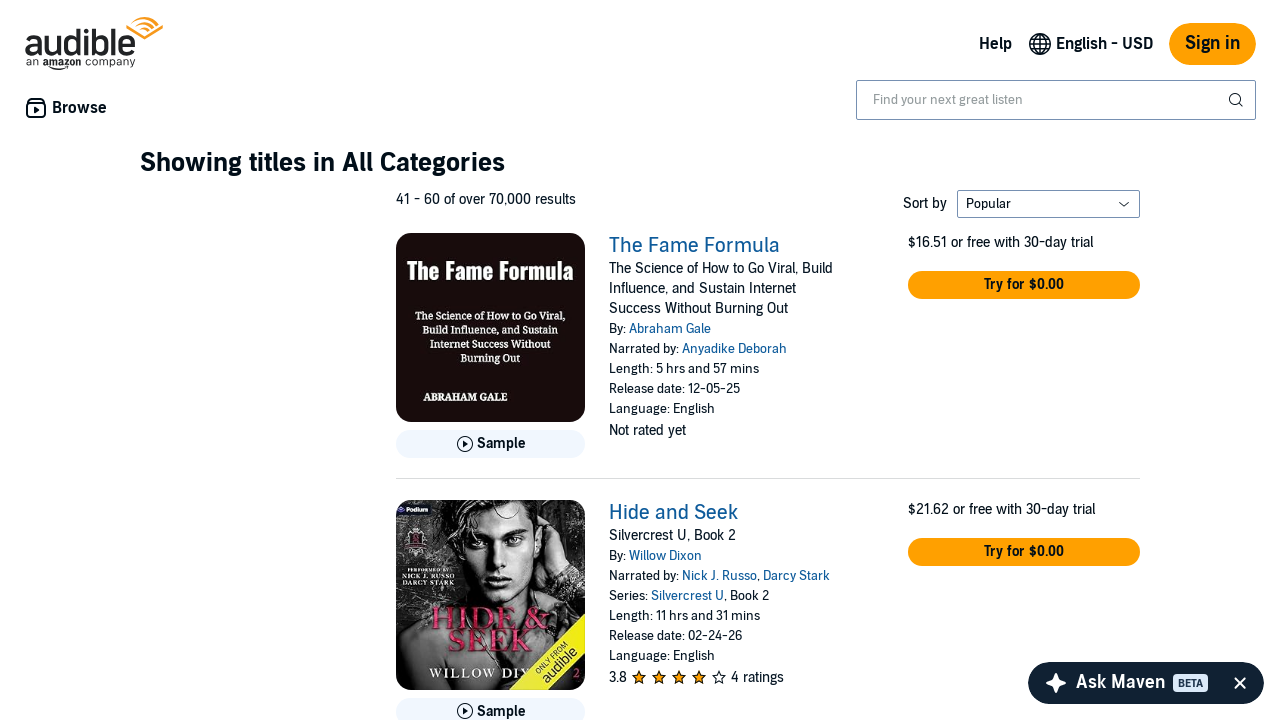

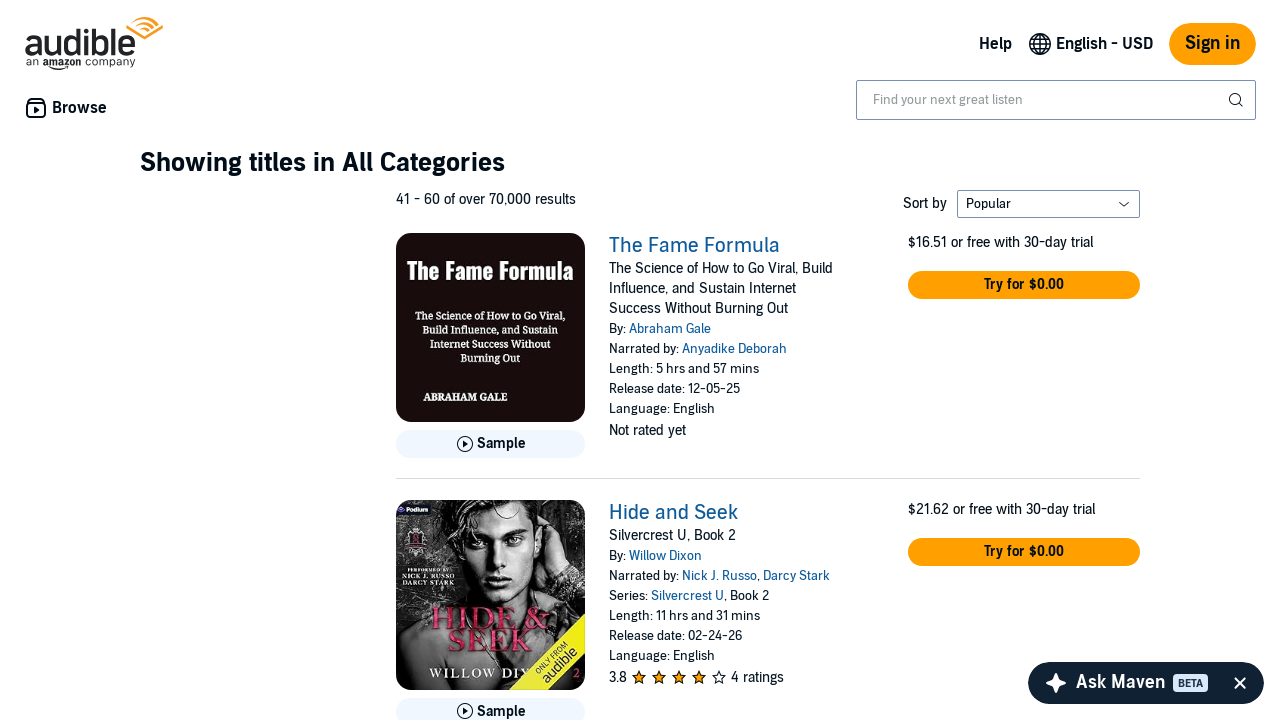